Tests browser window functionality by opening new tabs and windows, verifying content, and switching between them

Starting URL: https://demoqa.com/browser-windows

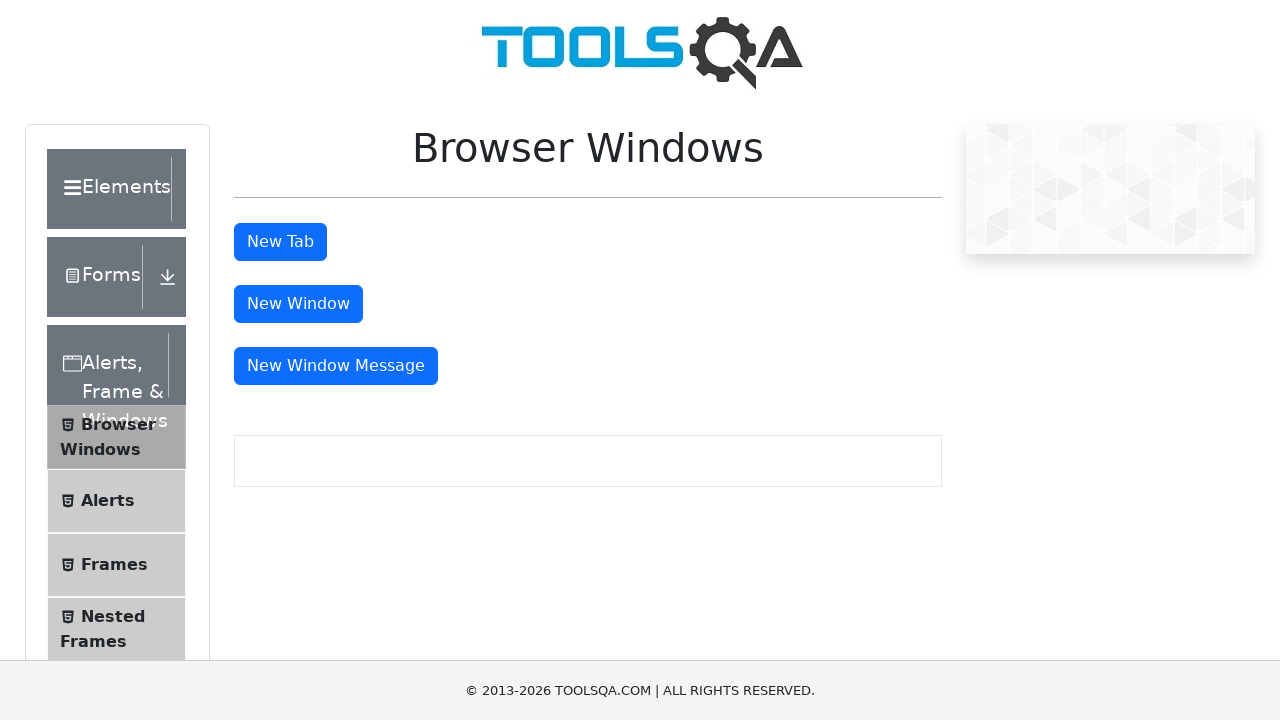

Scrolled Browser Windows heading into view
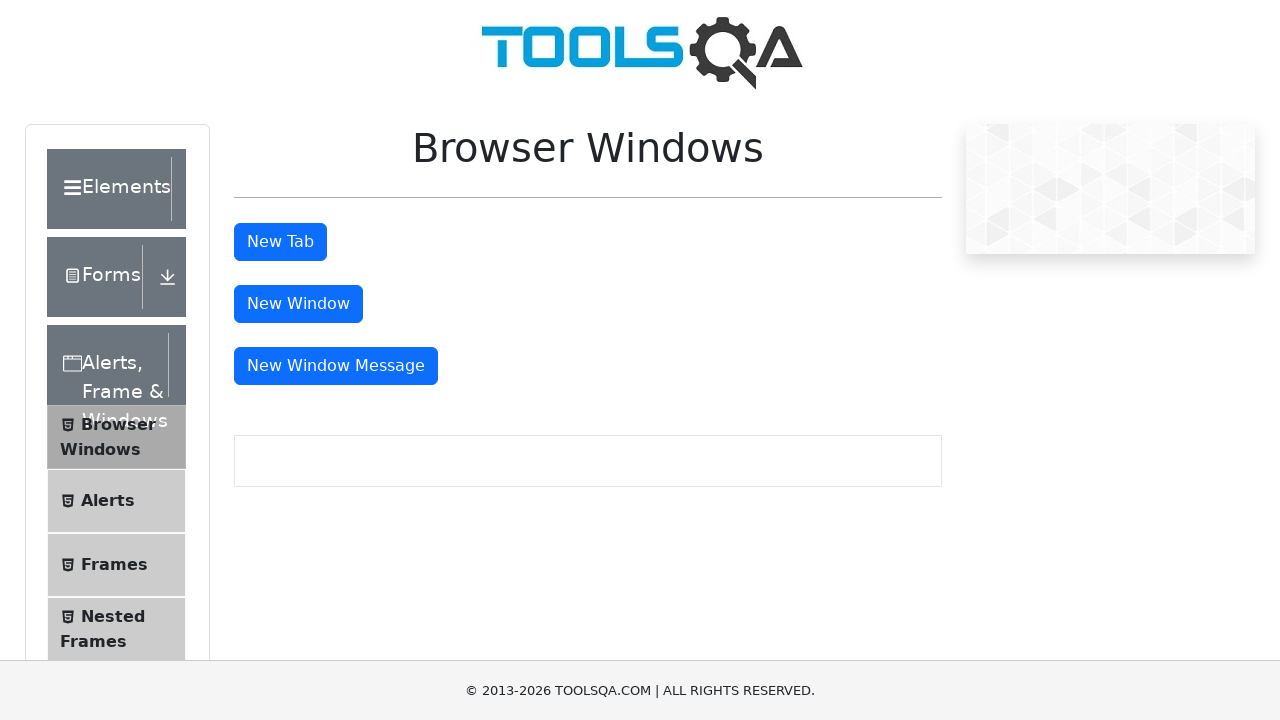

Waited for Browser Windows heading to be visible
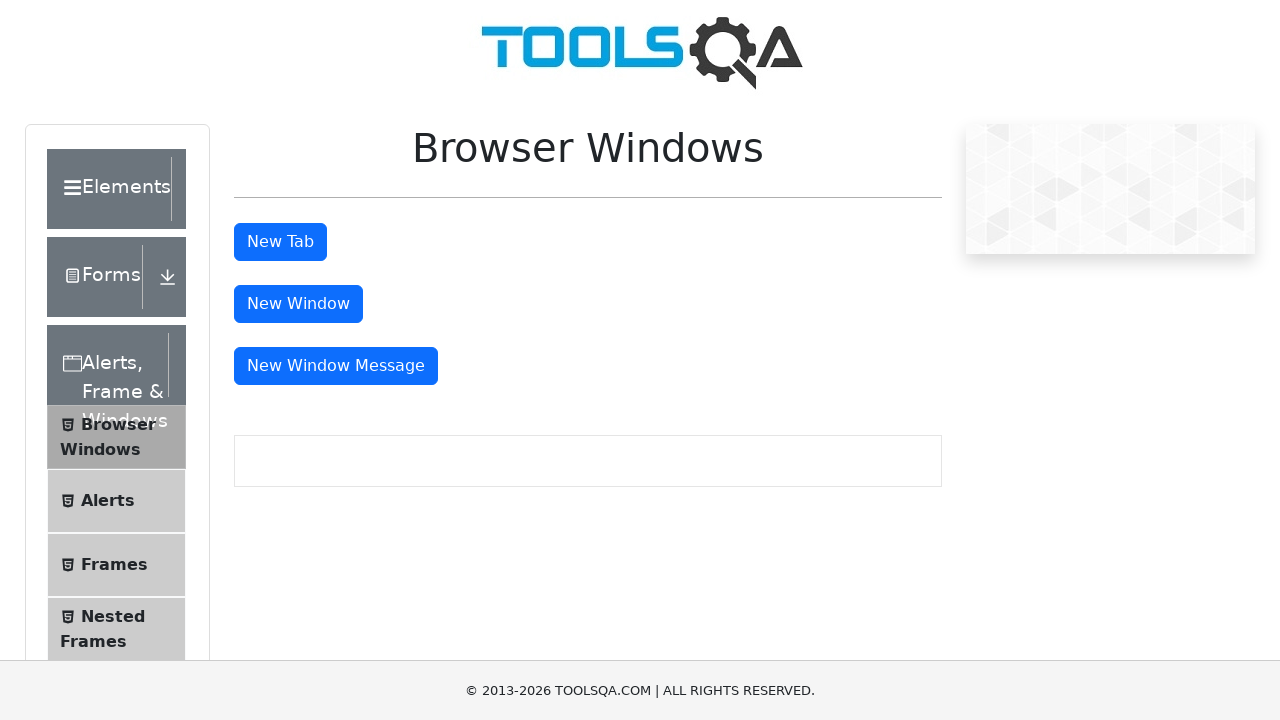

Clicked tab button to open new tab at (280, 242) on button#tabButton
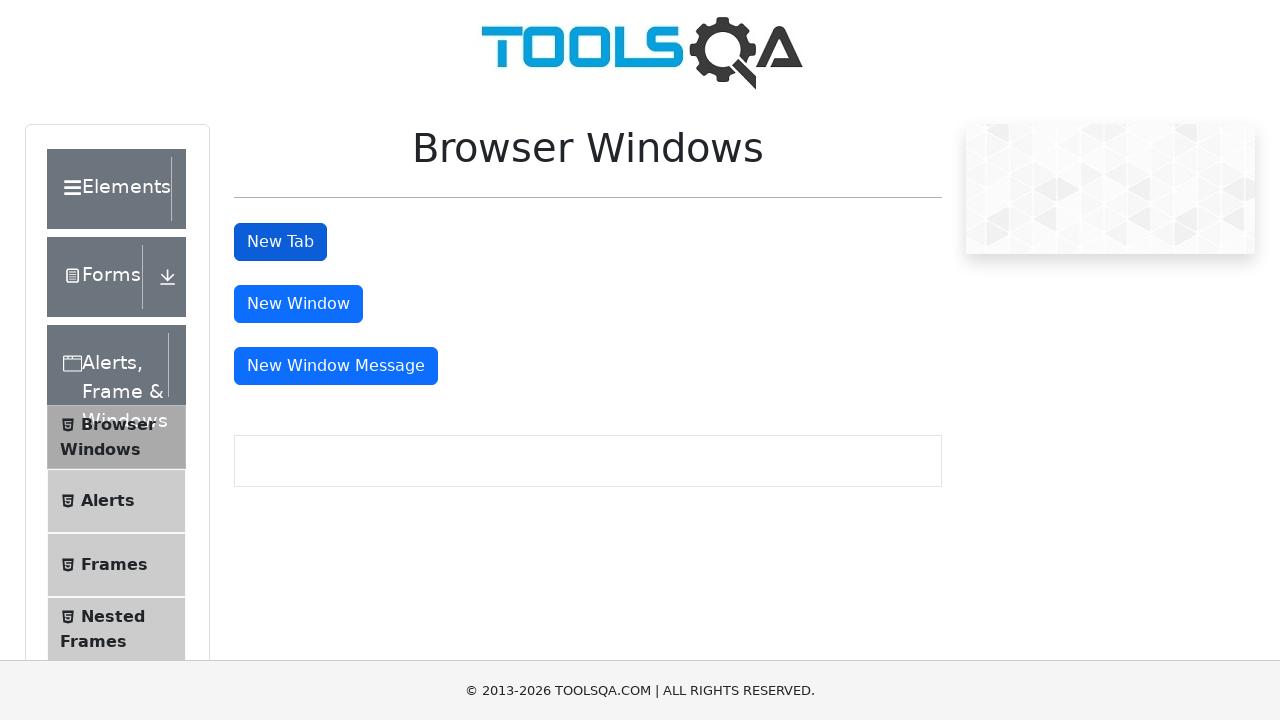

New tab loaded successfully
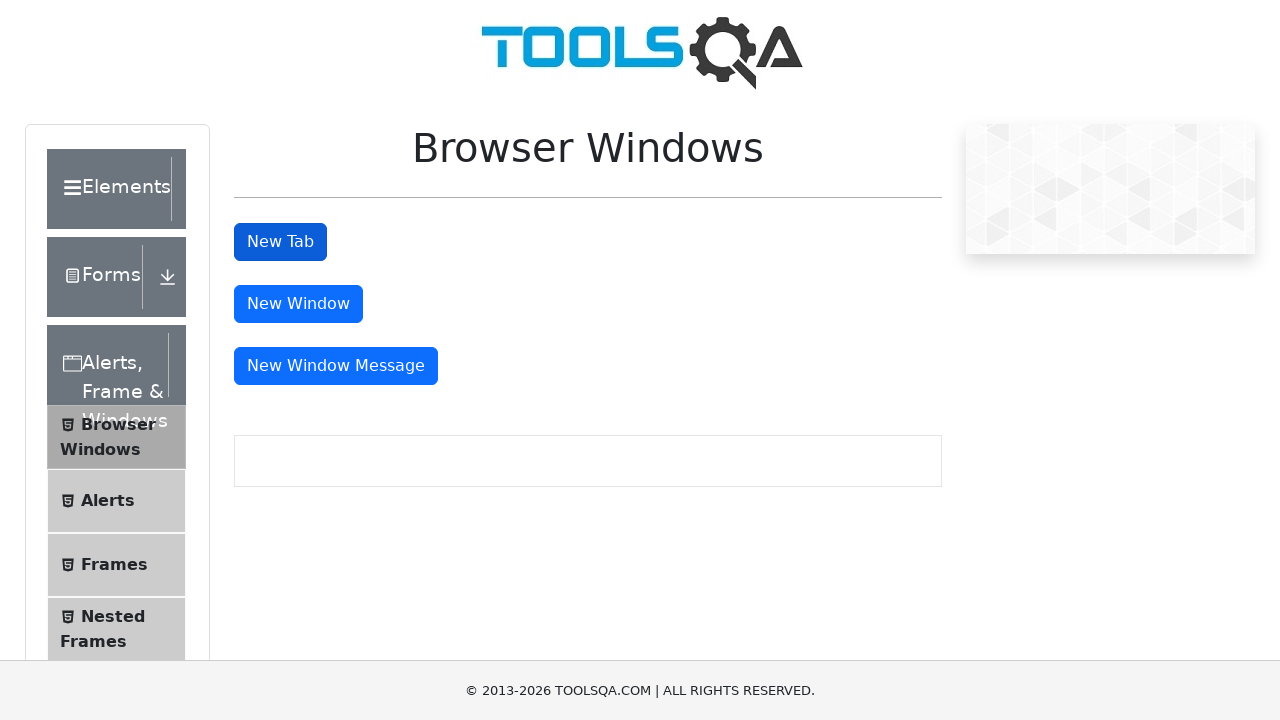

Verified new tab contains 'This is a sample page'
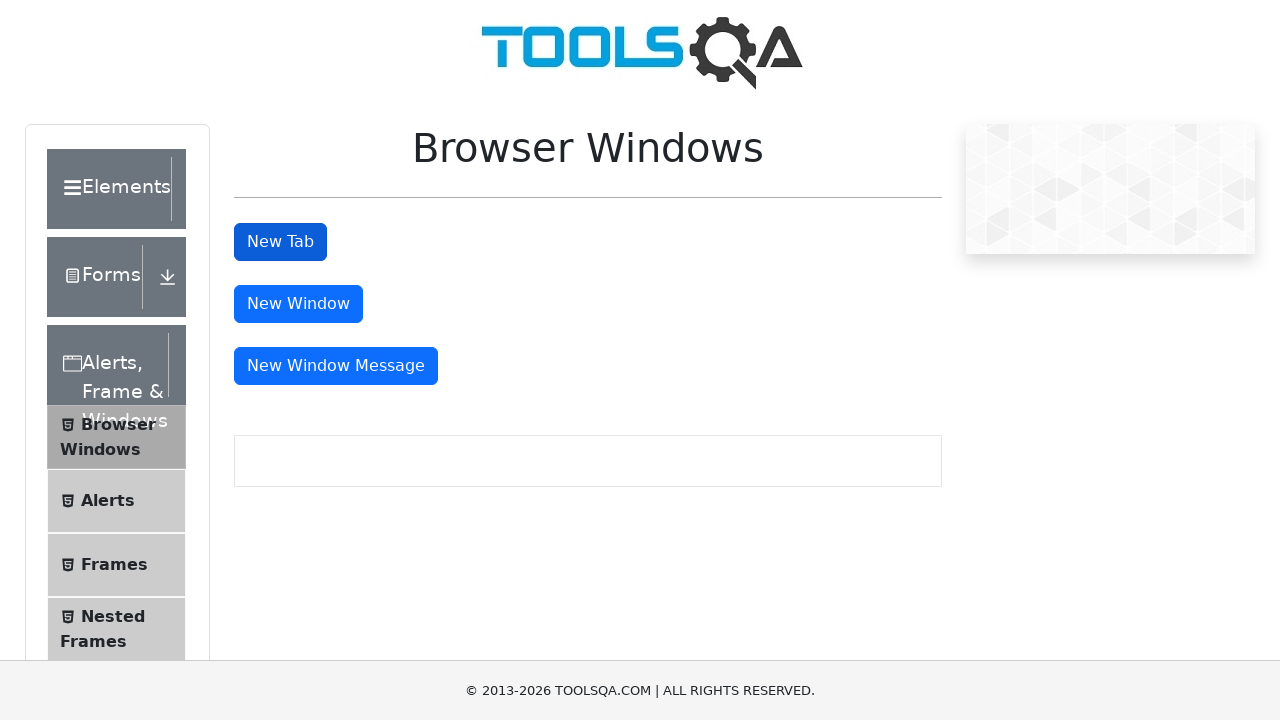

Closed new tab
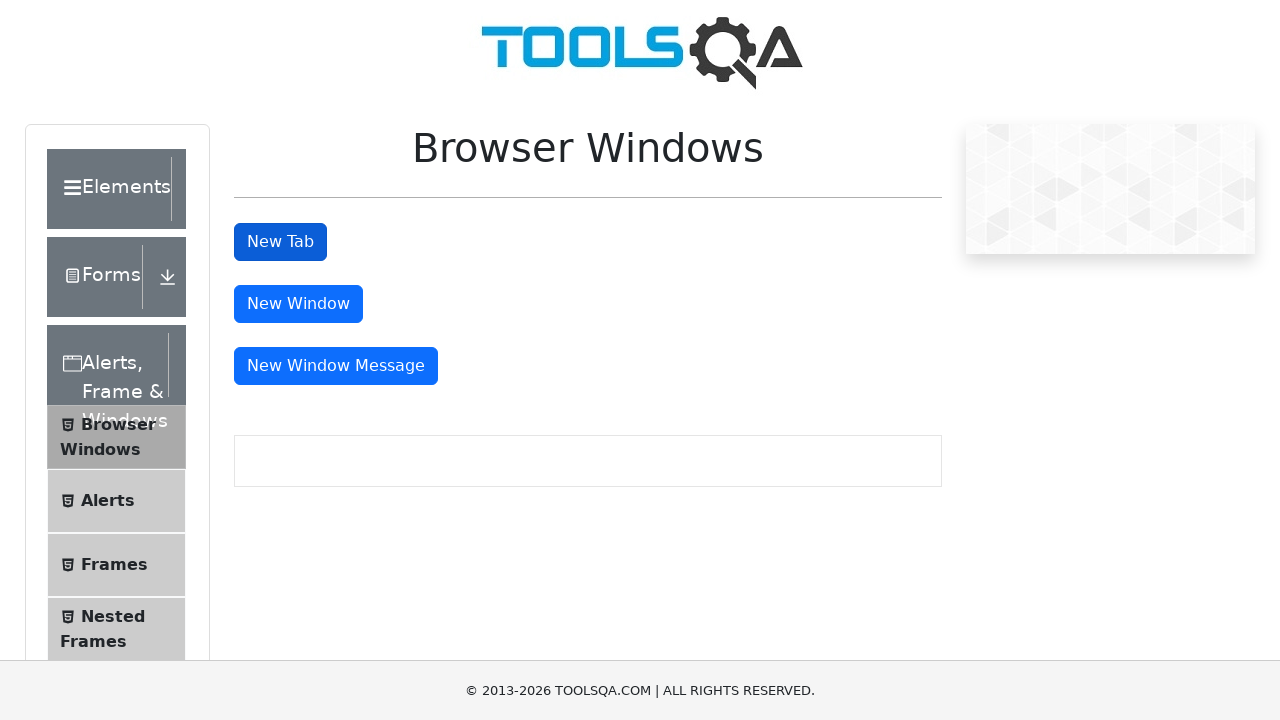

Clicked window button to open new window at (298, 304) on button#windowButton
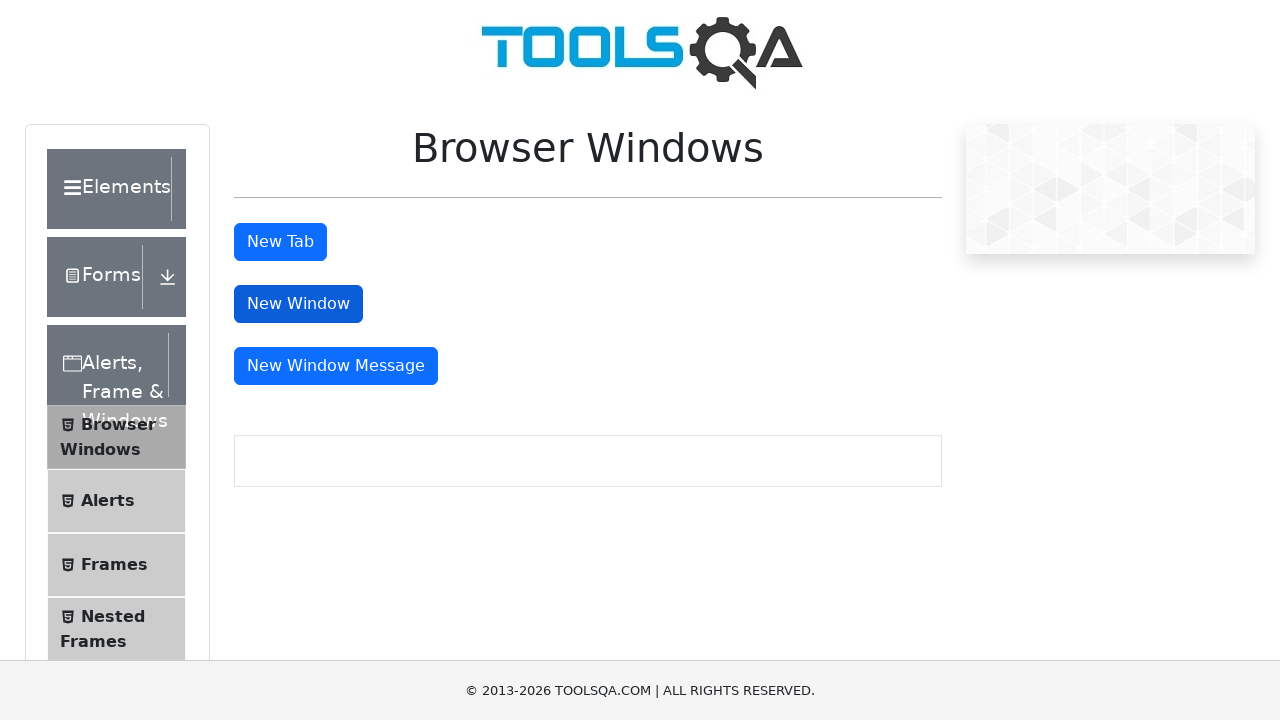

New window loaded successfully
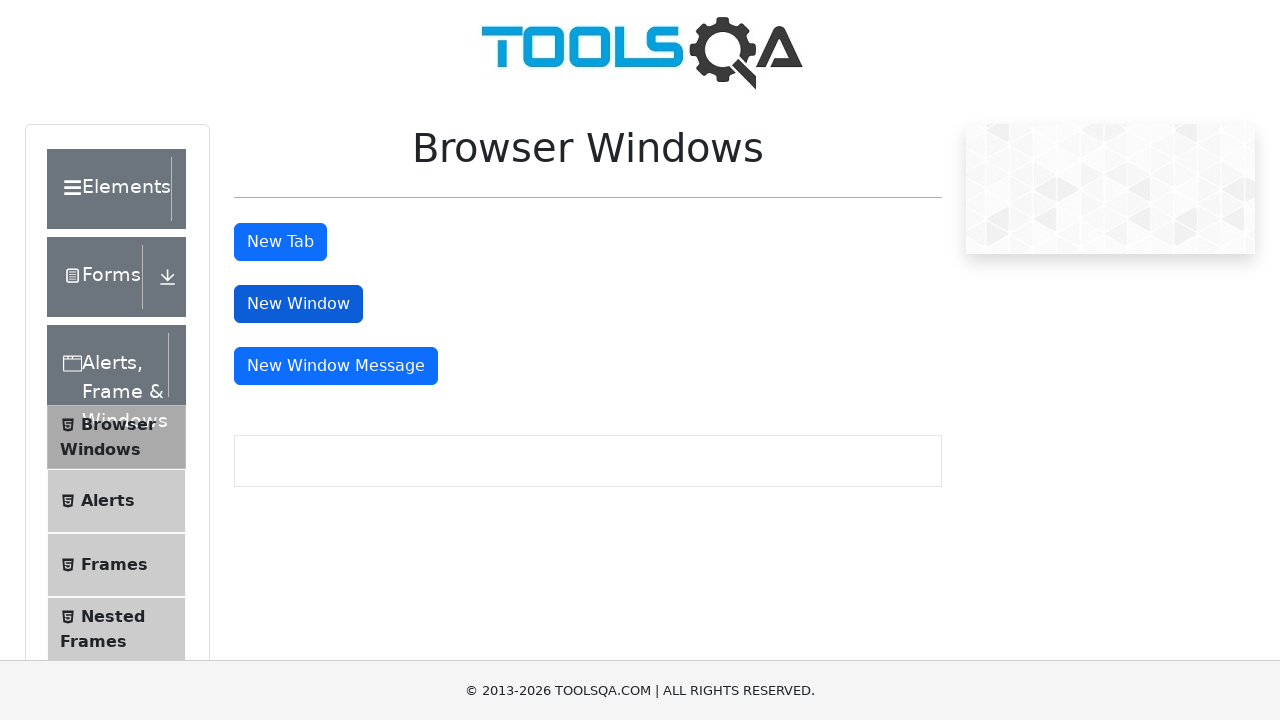

Verified new window contains 'This is a sample page'
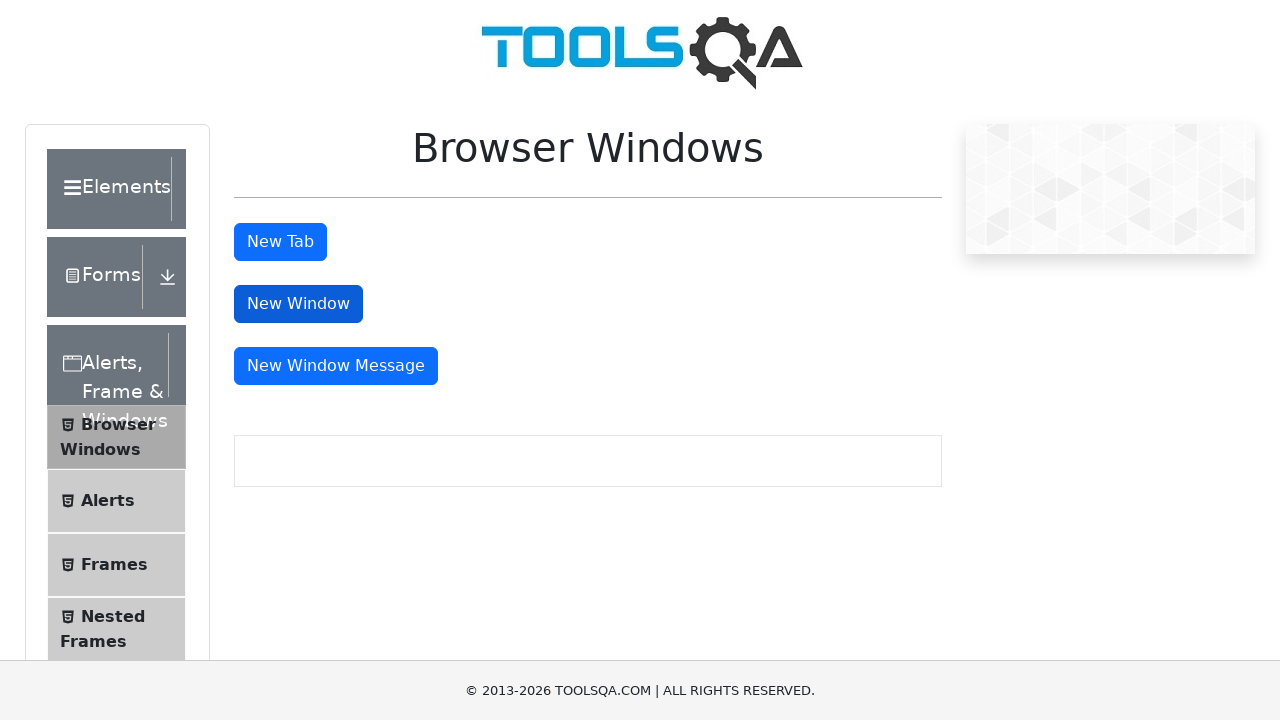

Closed new window
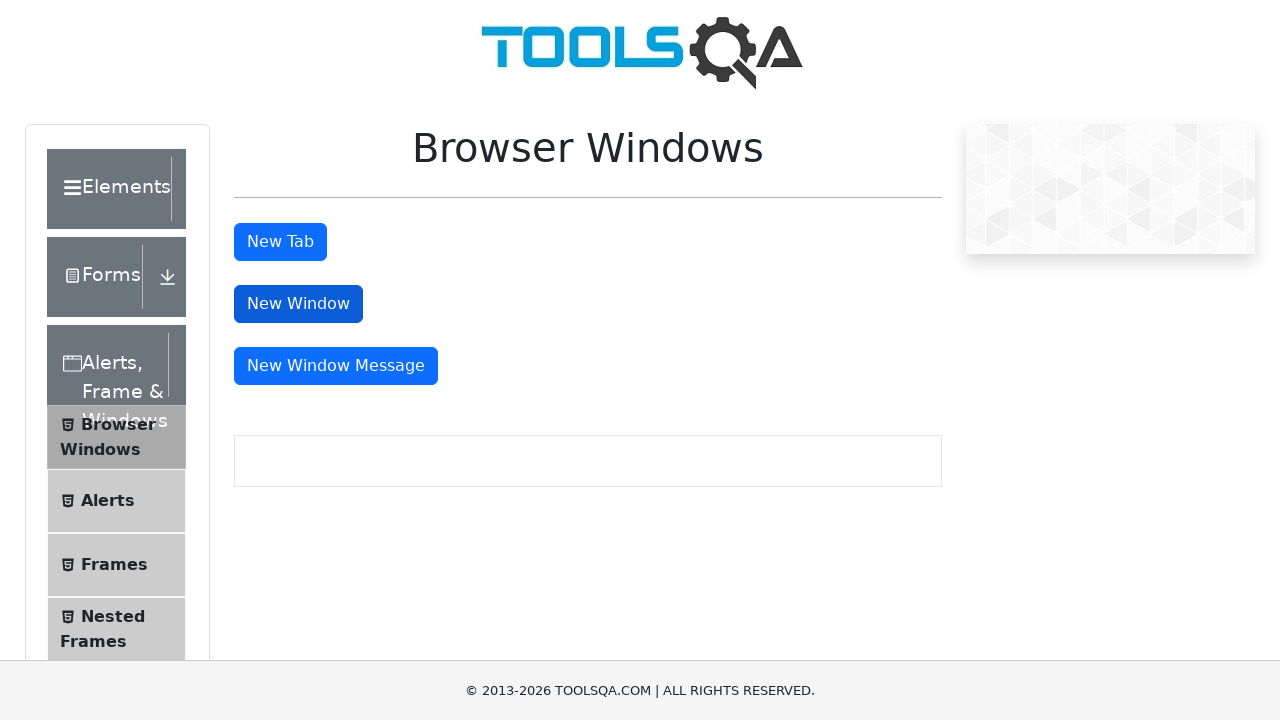

Clicked message window button to open message window at (336, 366) on button#messageWindowButton
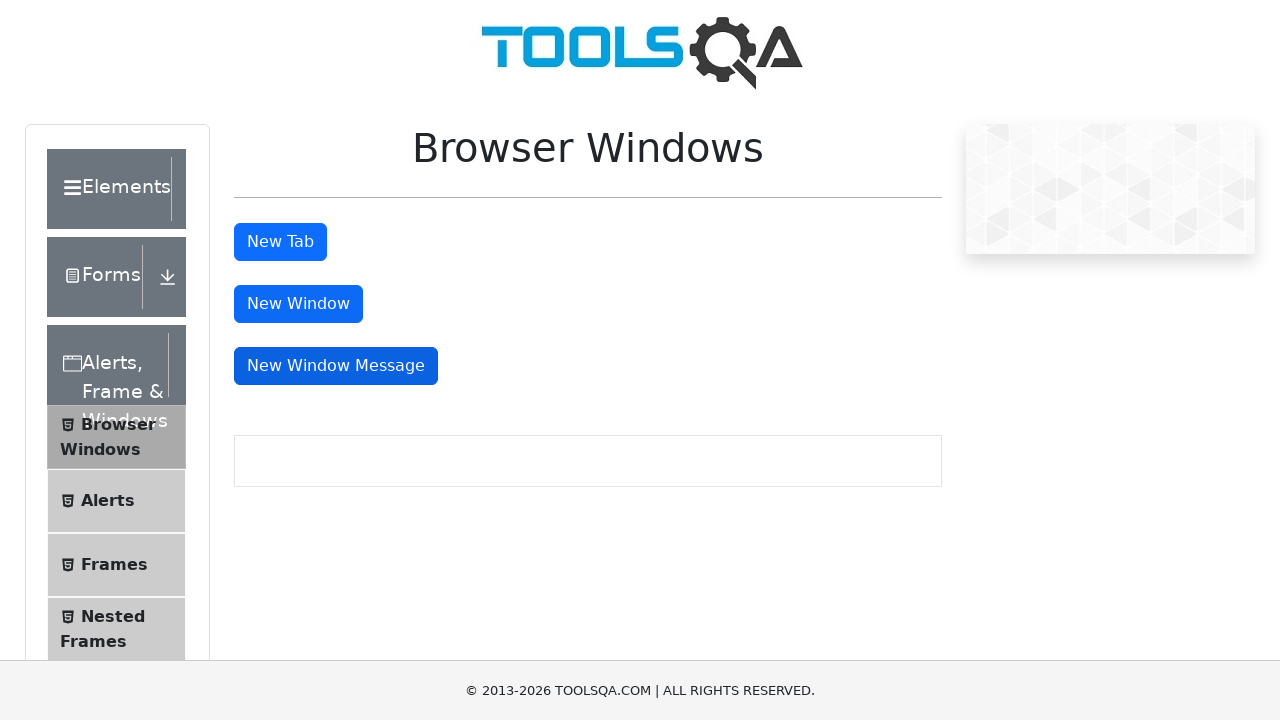

Message window loaded successfully
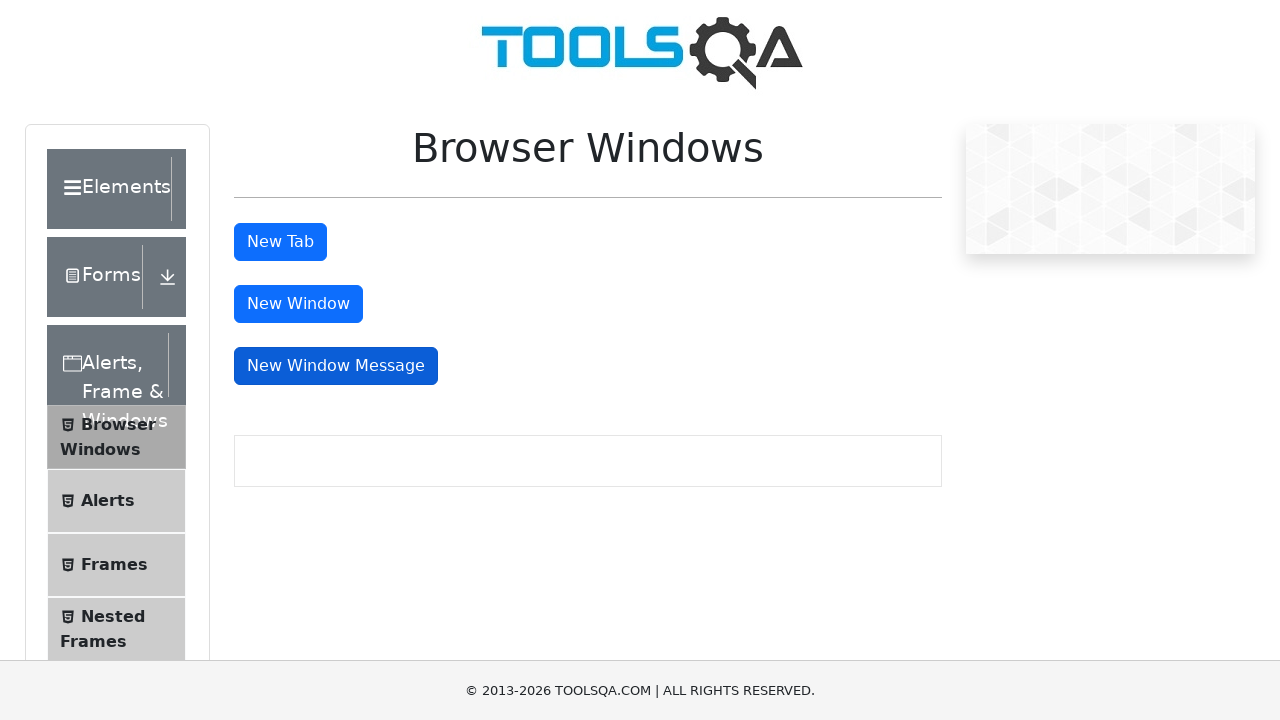

Verified message window contains 'Knowledge increases by sharing'
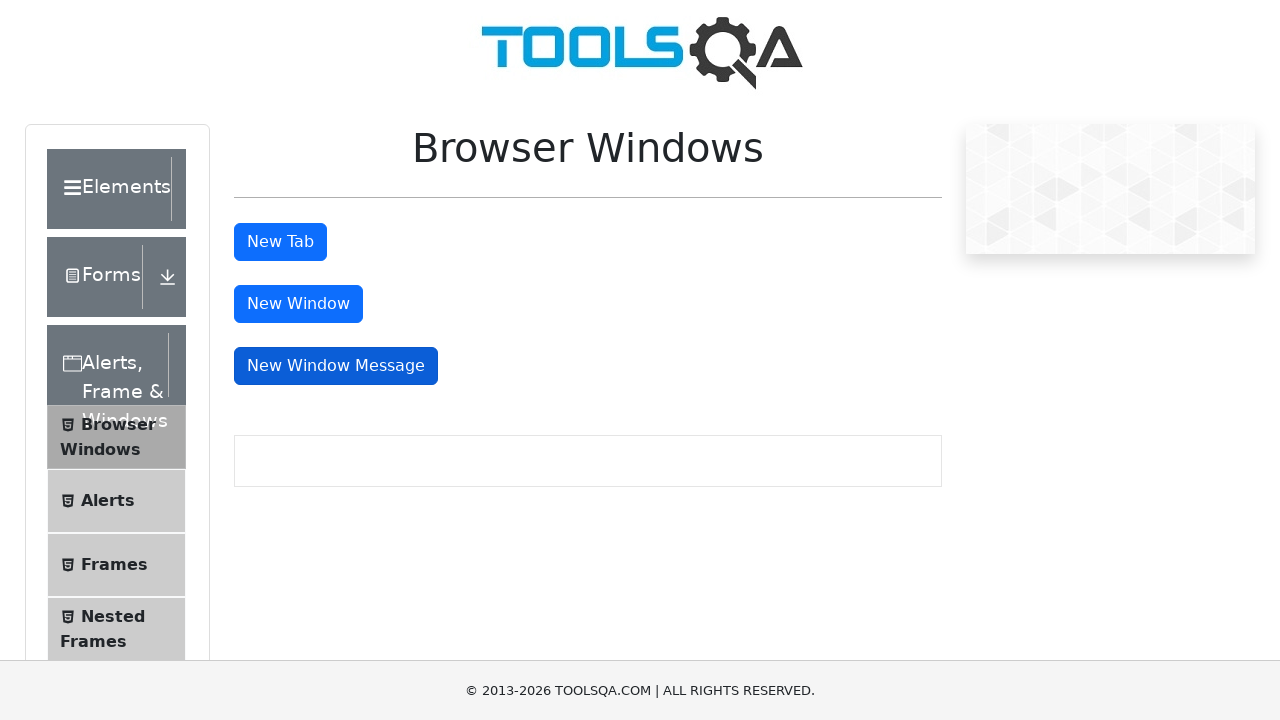

Closed message window
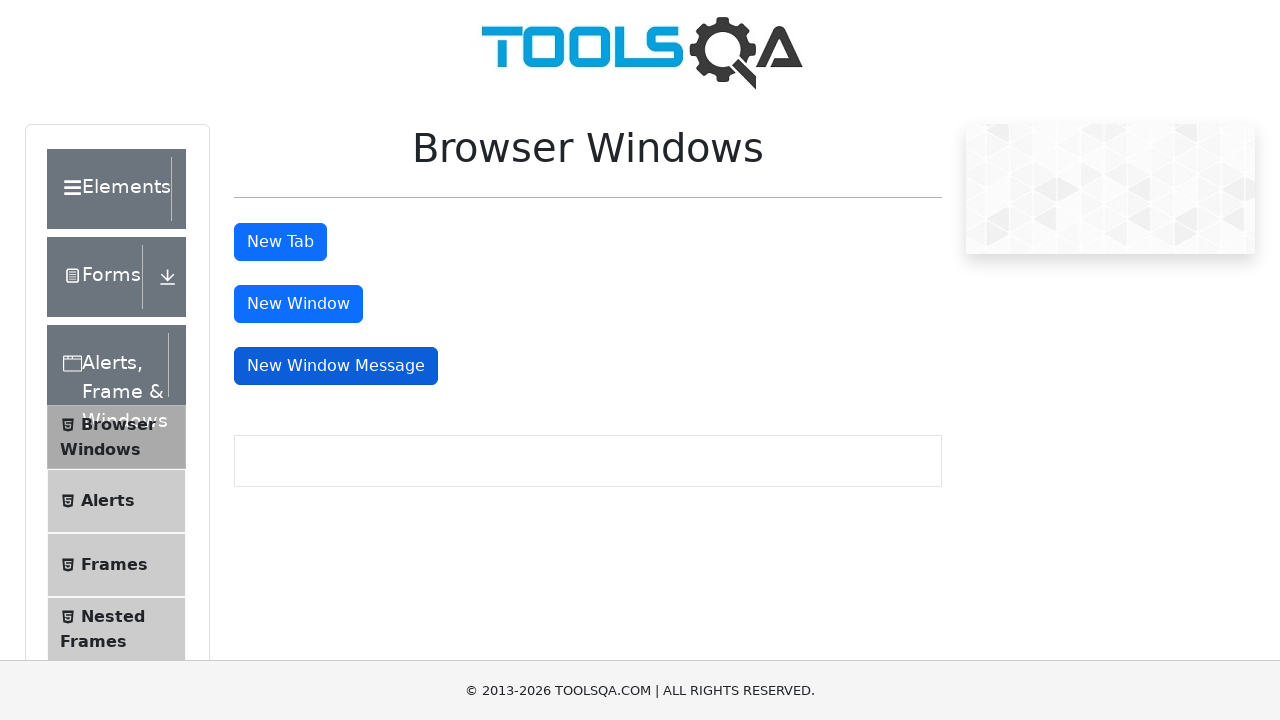

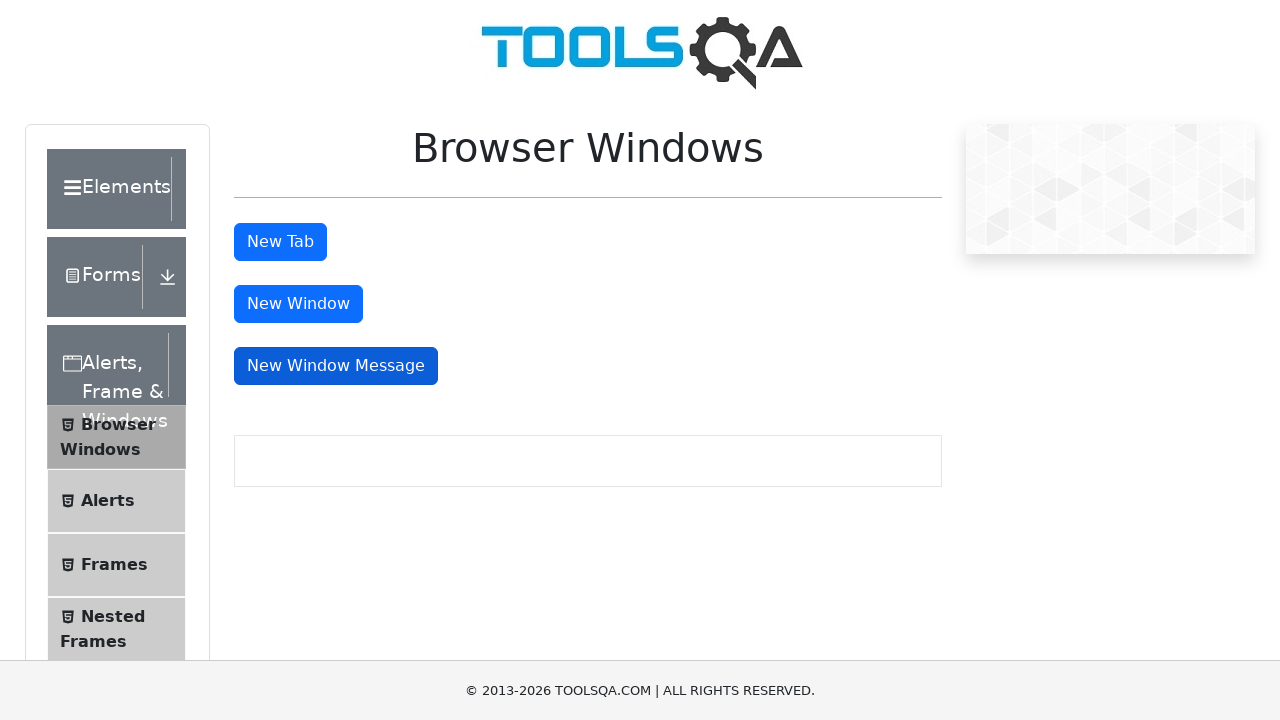